Tests an e-commerce grocery shopping flow by searching for products containing "ca", adding Cashews to cart, and proceeding to checkout

Starting URL: https://rahulshettyacademy.com/seleniumPractise/#/

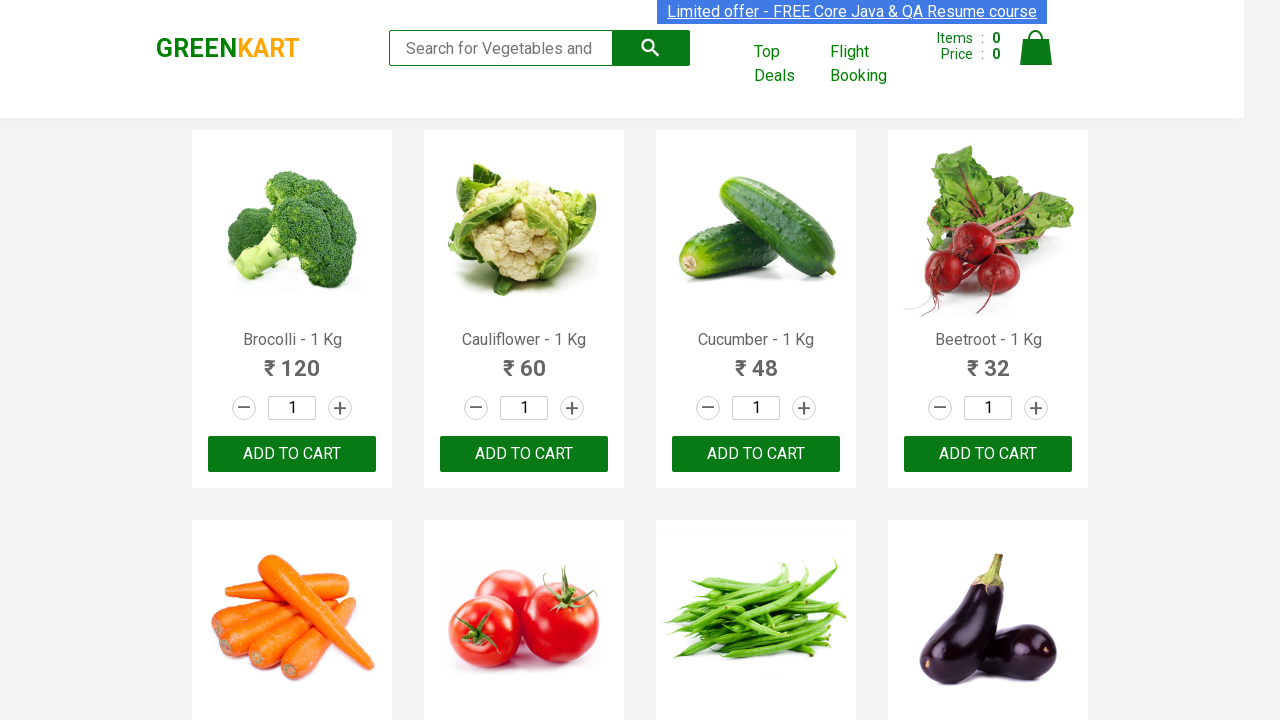

Filled search box with 'ca' to find products on .search-keyword
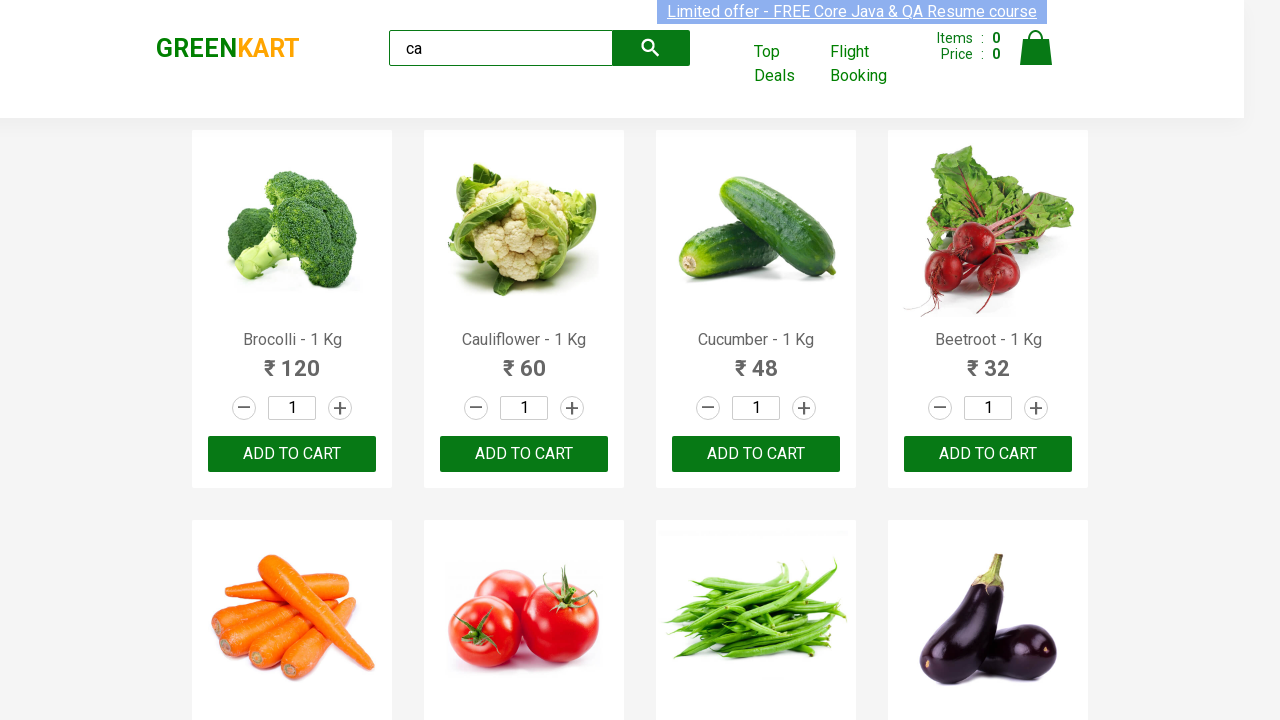

Waited 2 seconds for search results to load
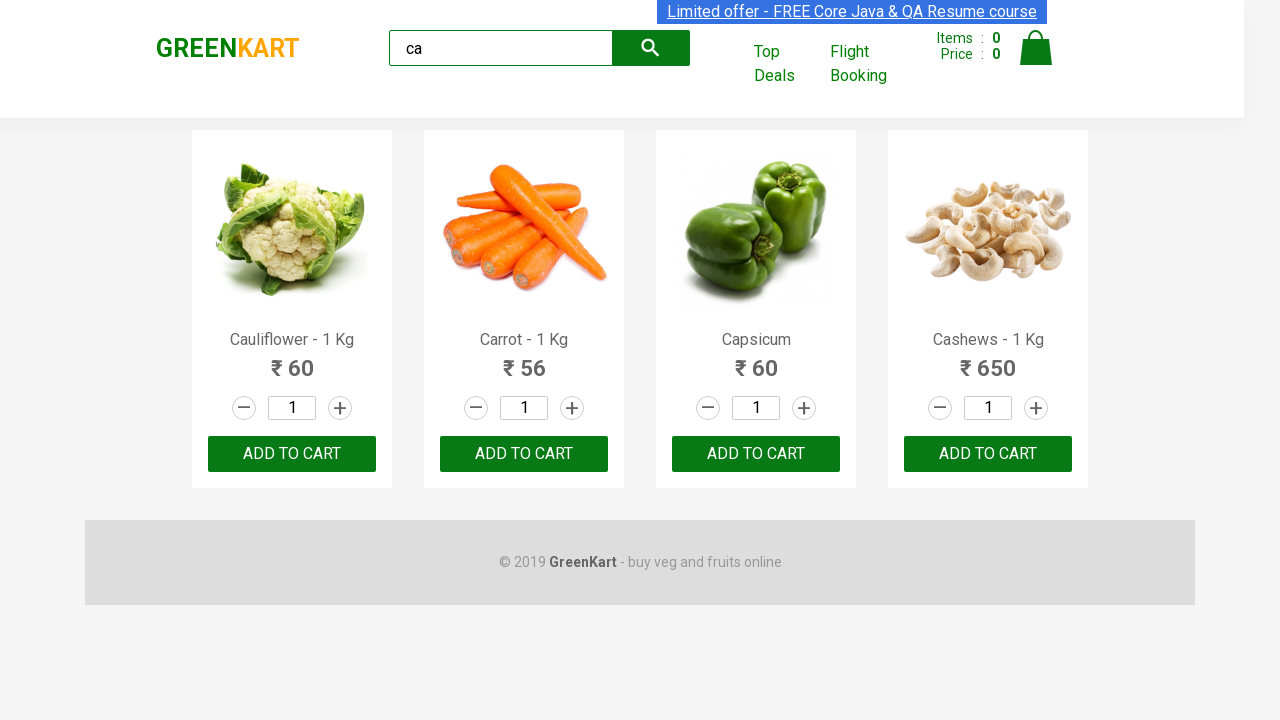

Located all product elements from search results
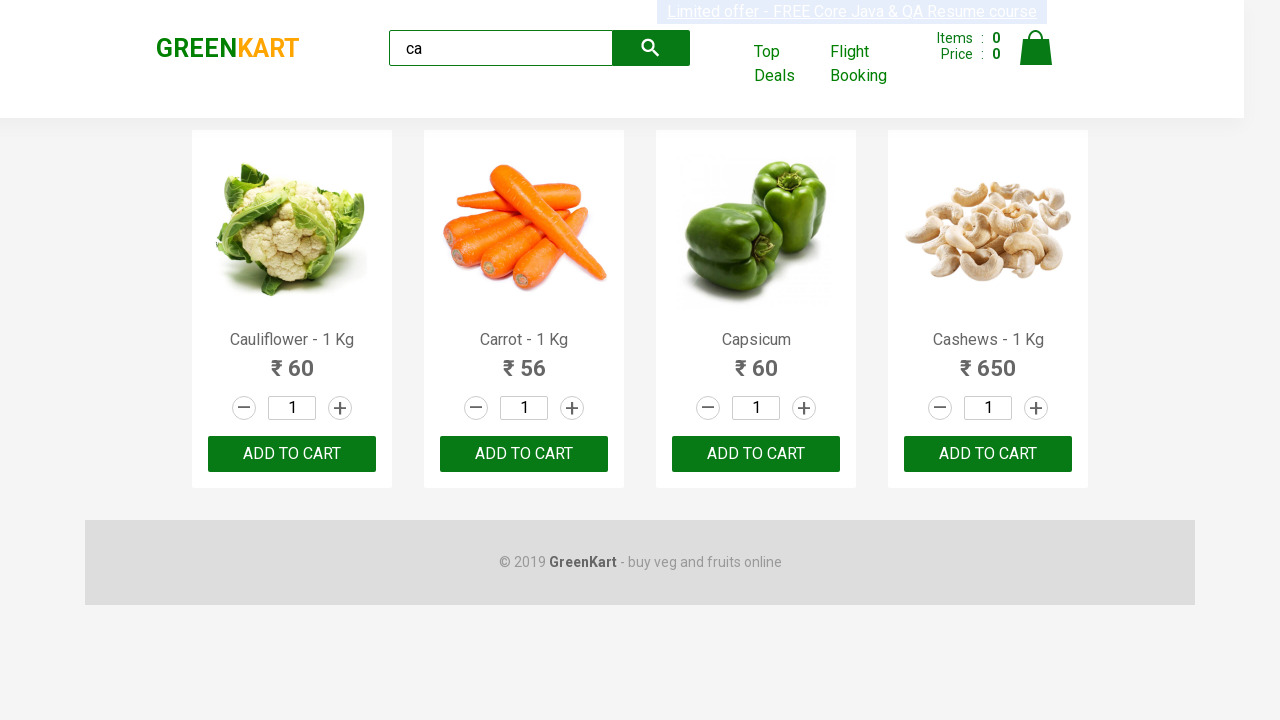

Found and clicked 'Add to Cart' button for Cashews product at (988, 454) on .products .product >> nth=3 >> button
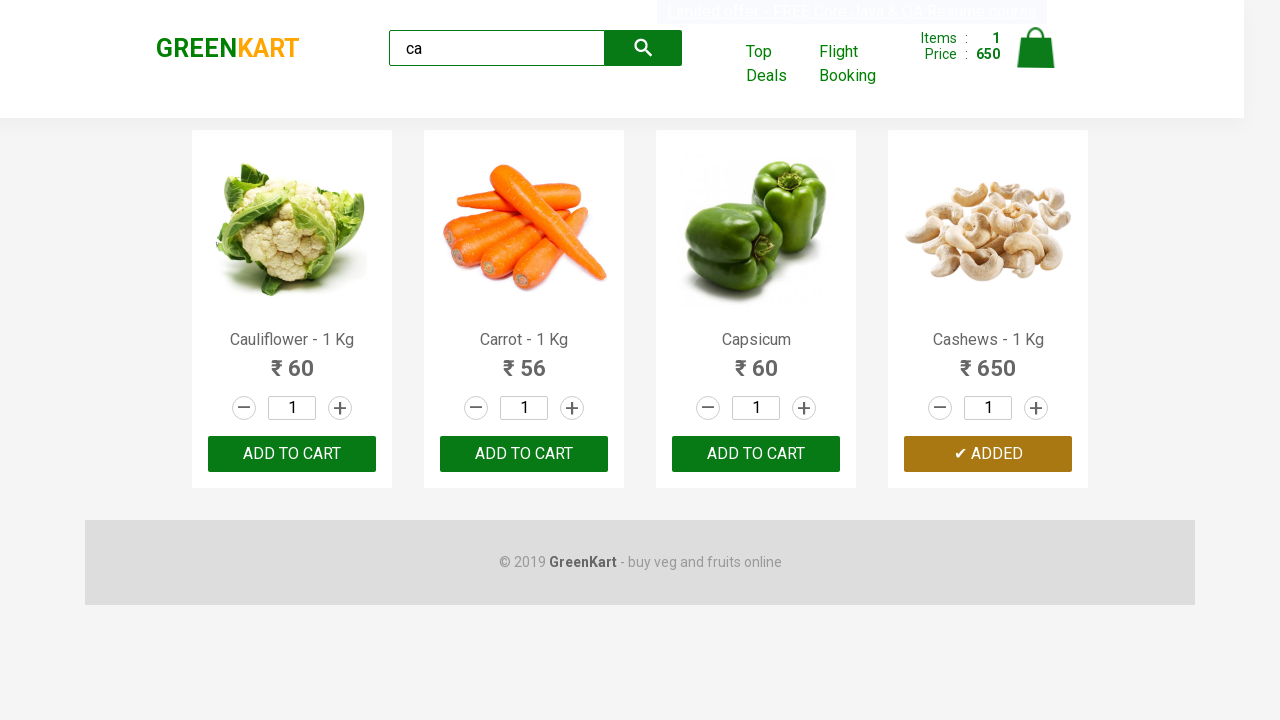

Clicked cart icon to view shopping cart at (1036, 48) on .cart-icon > img
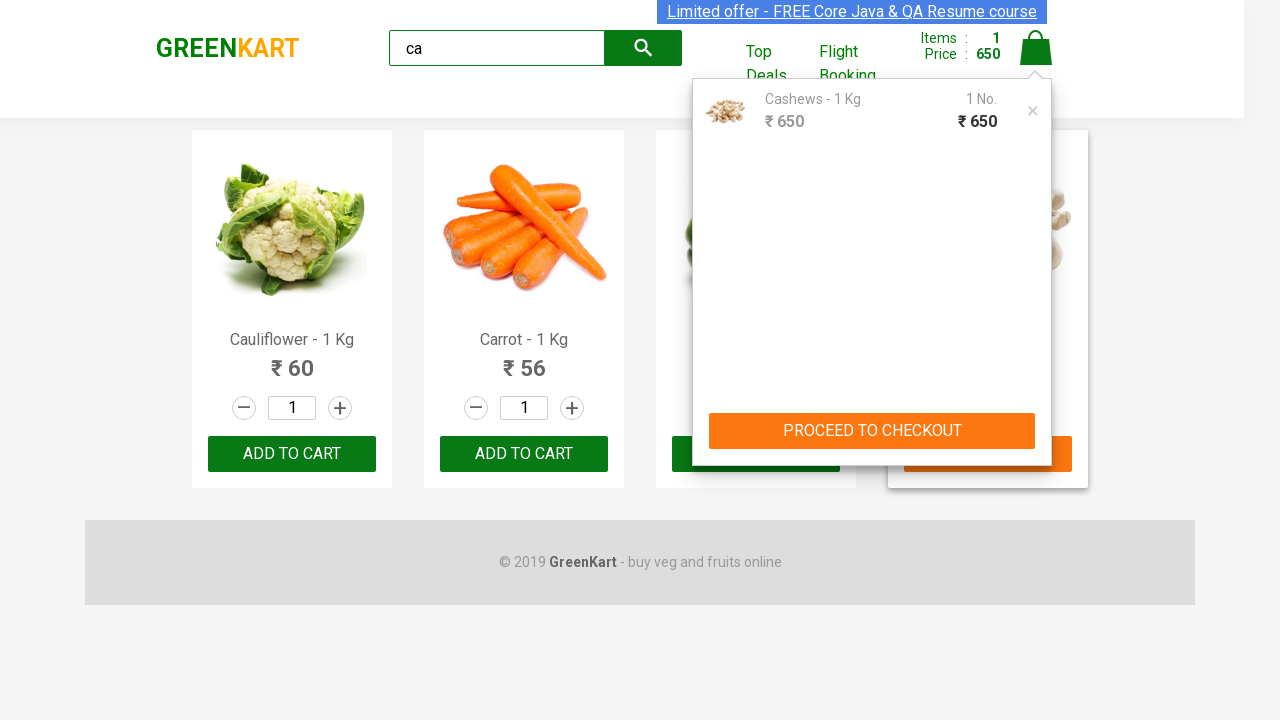

Clicked 'PROCEED TO CHECKOUT' button at (872, 431) on text=PROCEED TO CHECKOUT
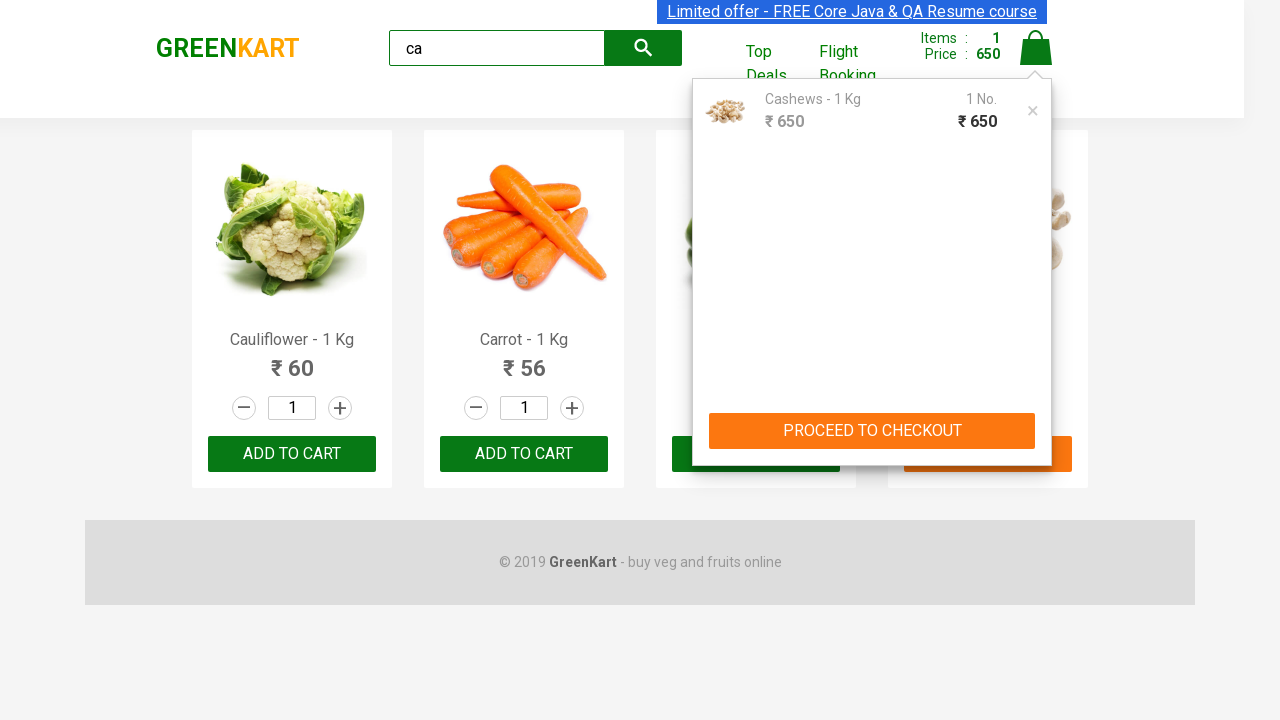

Clicked 'Place Order' button to complete checkout at (1036, 420) on [style='text-align: right; width: 100%; margin-top: 20px; margin-right: 10px;'] 
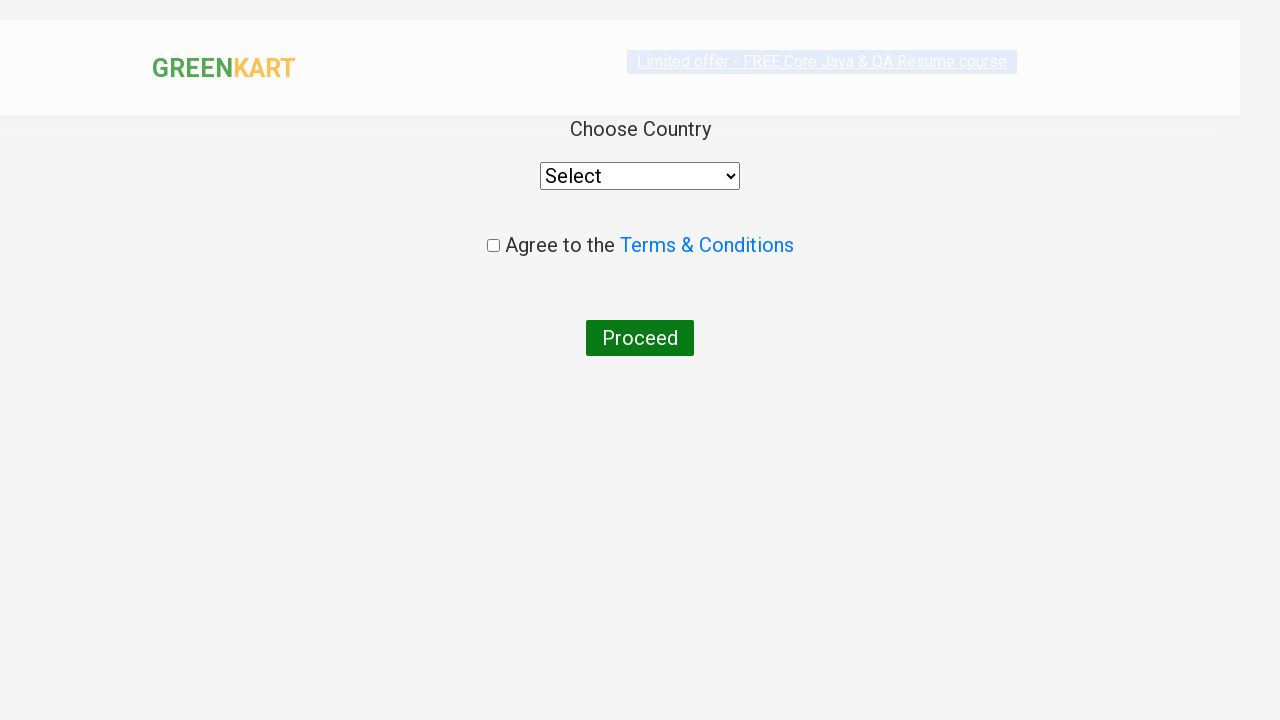

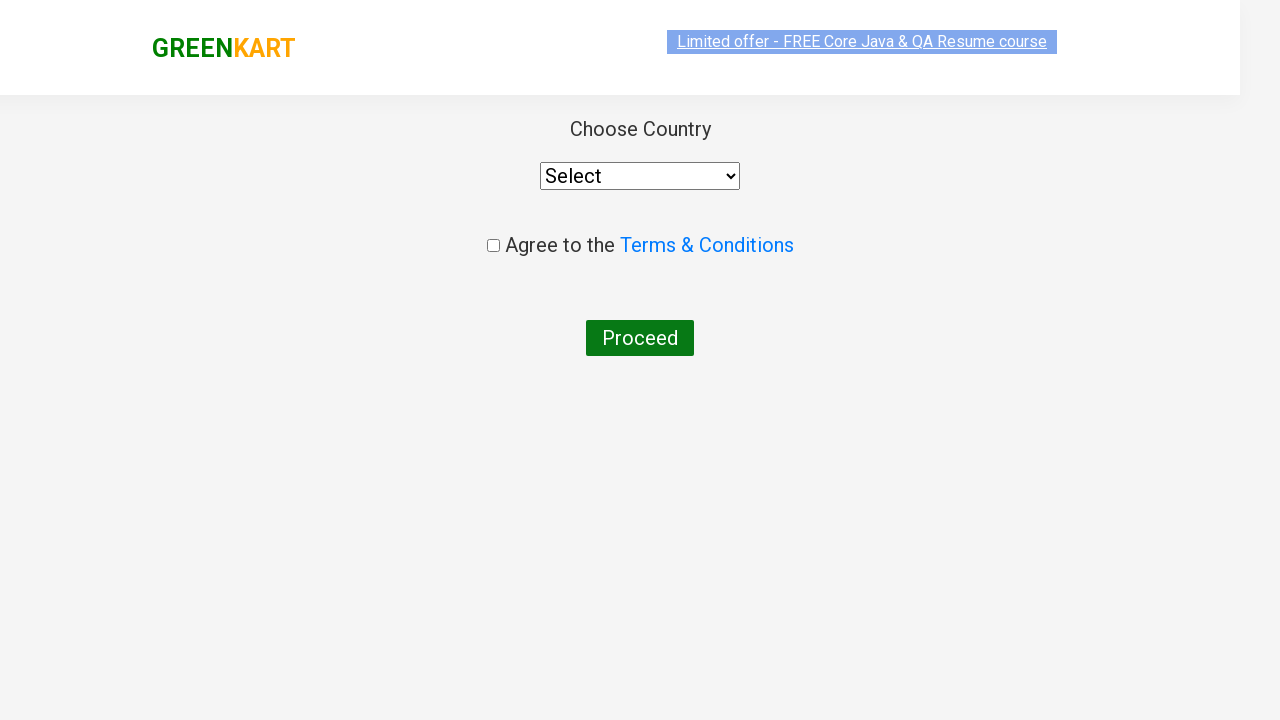